Tests keyboard actions by typing text into a first name input field while holding the SHIFT key to produce uppercase text using ActionChains.

Starting URL: https://awesomeqa.com/practice.html

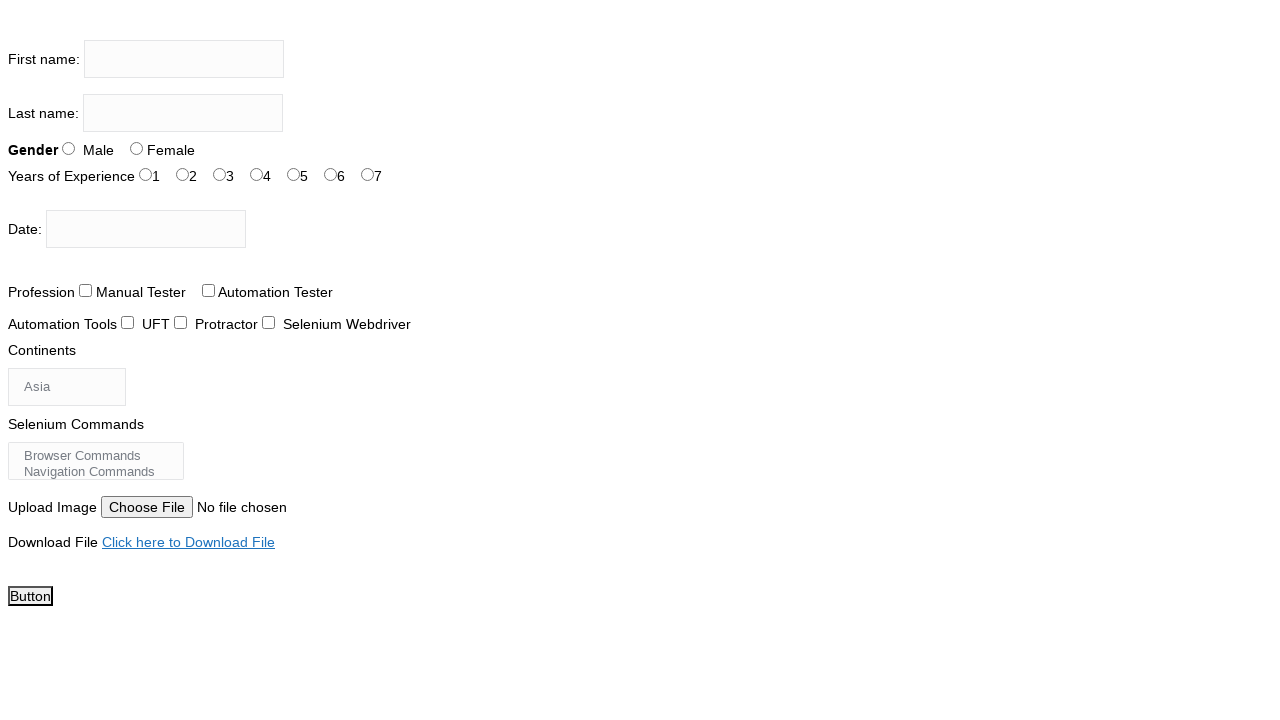

Waited for first name input field to be visible
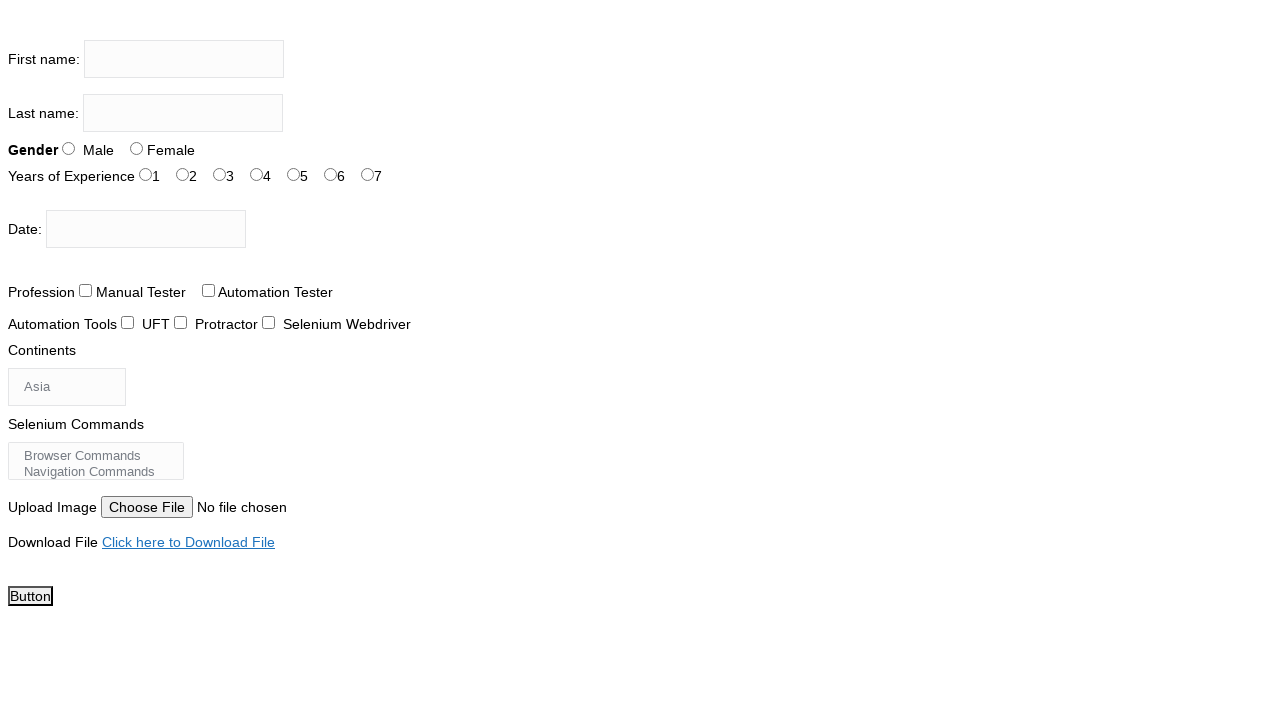

Clicked on first name input field to focus it at (184, 59) on input[name='firstname']
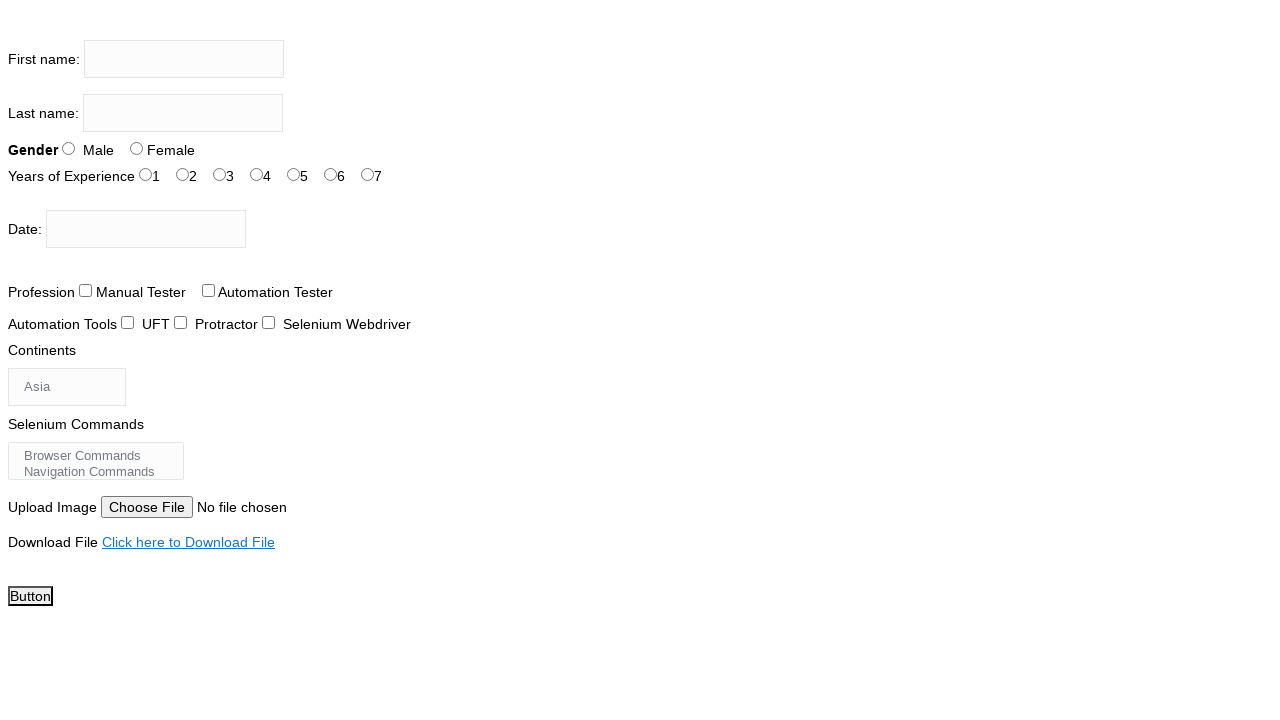

Pressed and held SHIFT key down
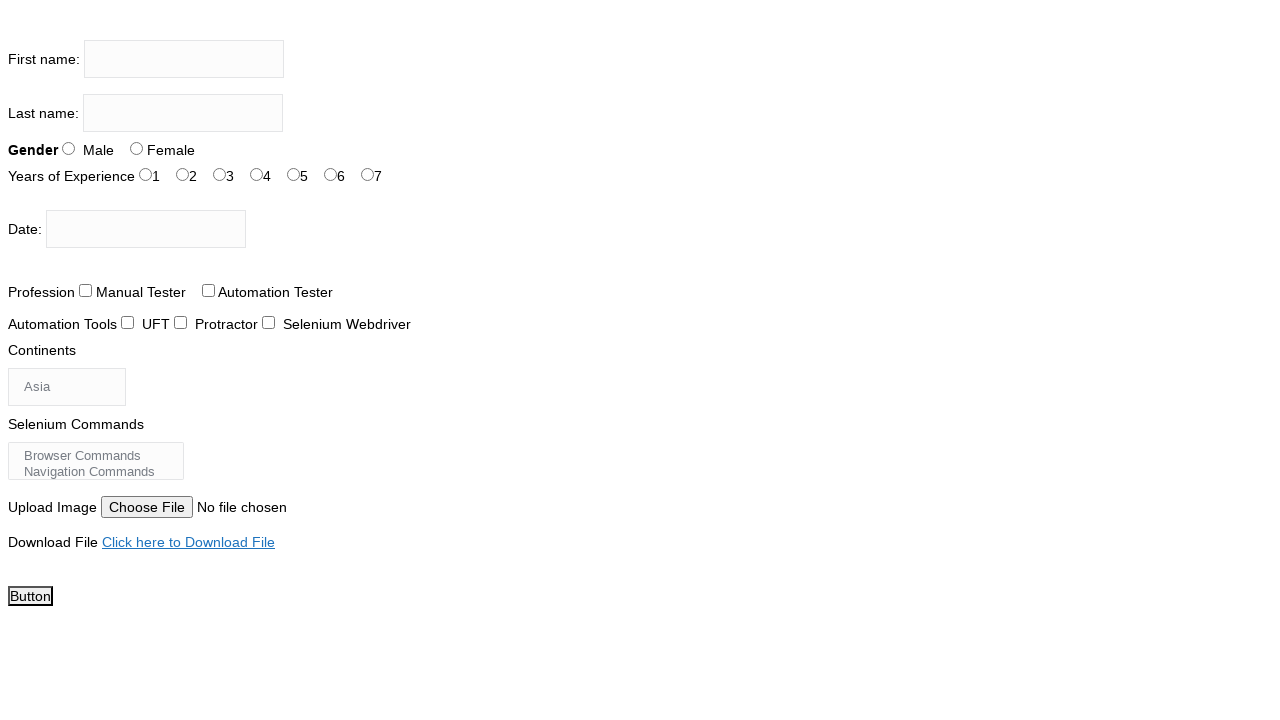

Filled first name input with uppercase text 'THE TESTING ACADEMY ' while SHIFT key held on input[name='firstname']
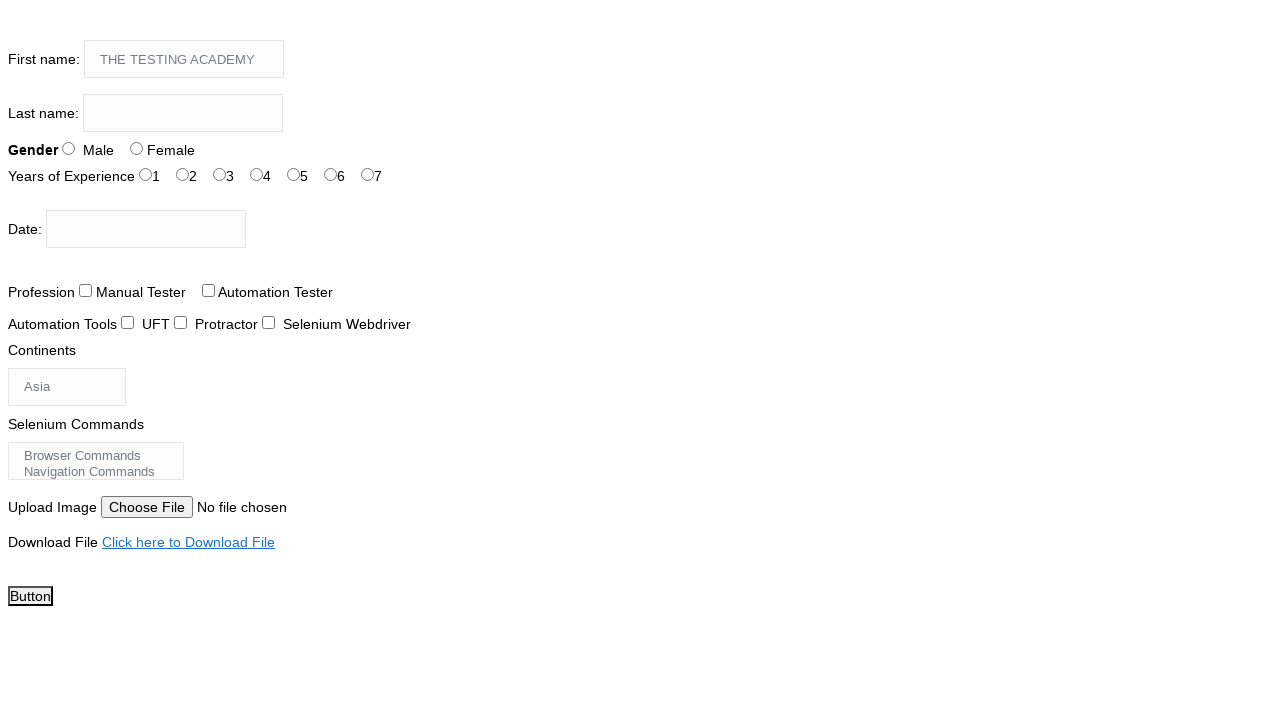

Released SHIFT key
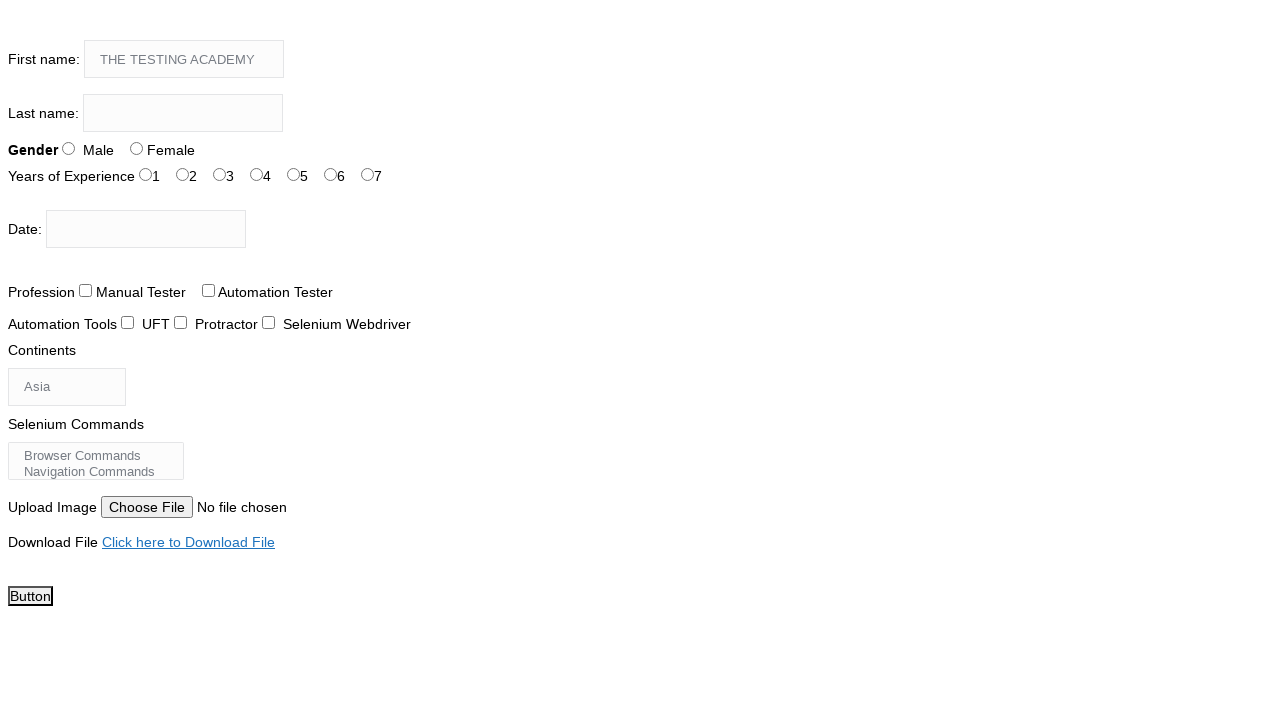

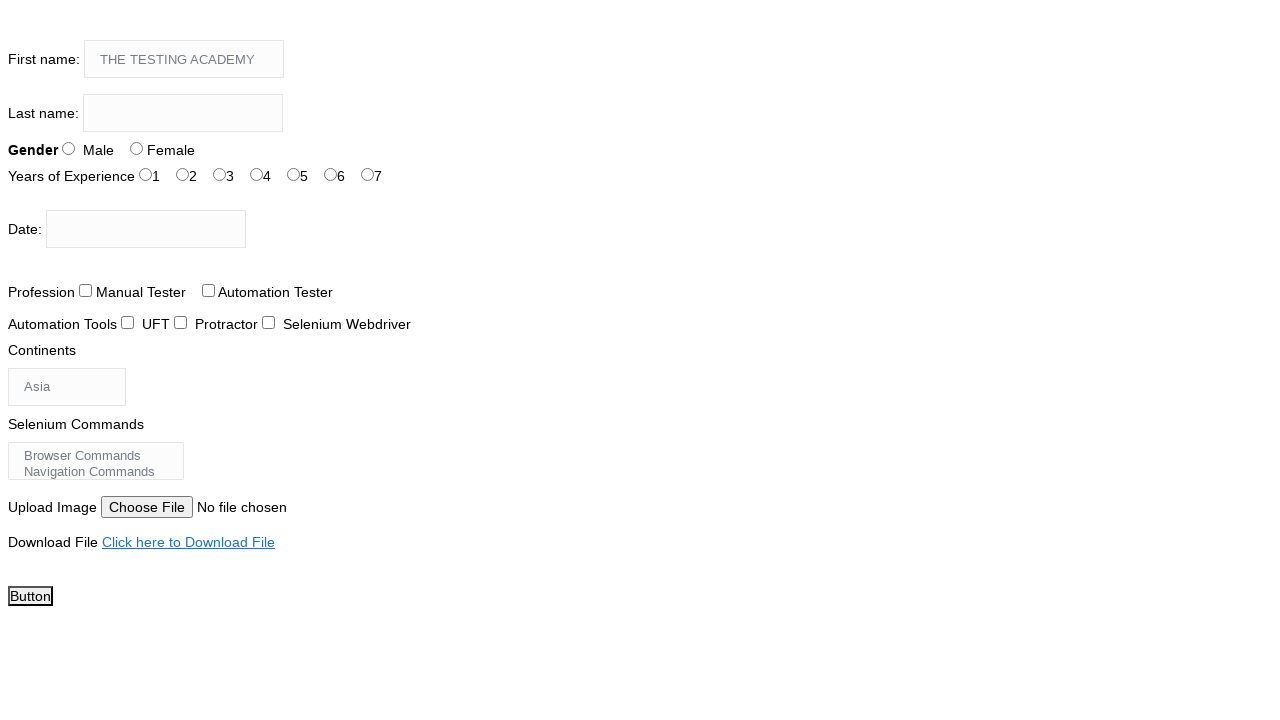